Tests the alert functionality on a bus booking website by clicking manage bookings, attempting a search without input, and verifying the alert message

Starting URL: https://www.meghanabus.in/index.html

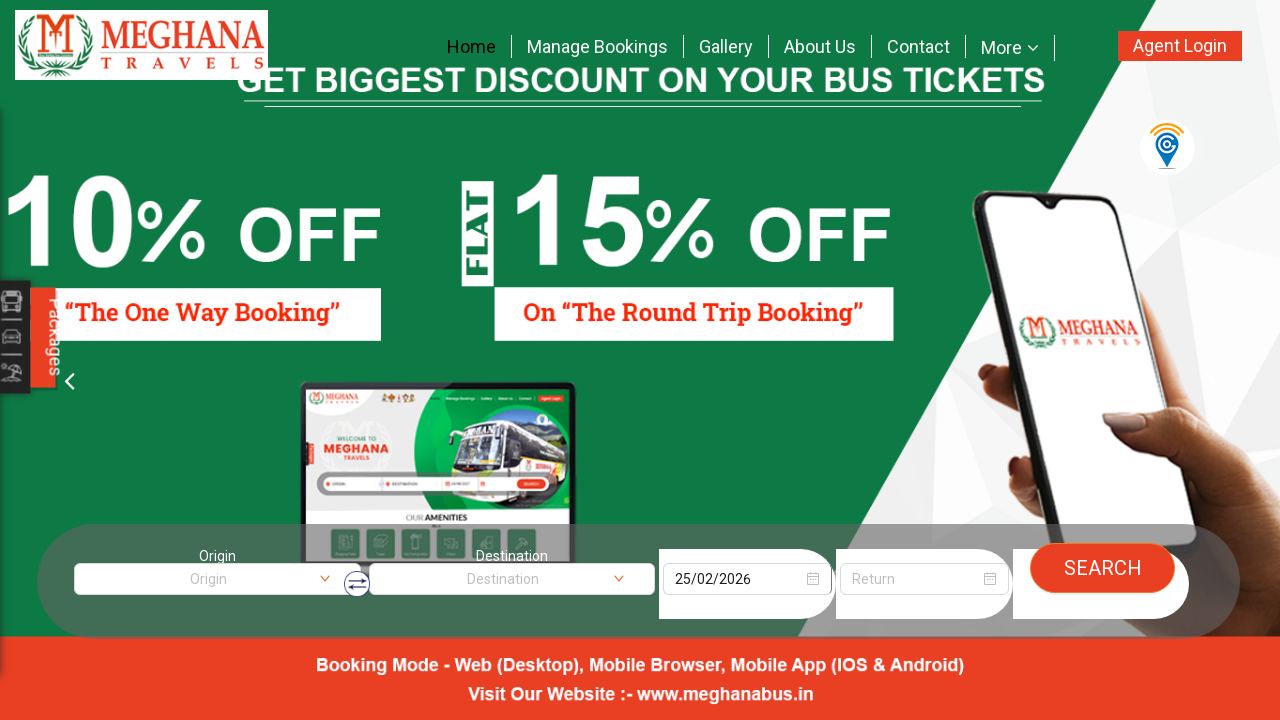

Clicked on Manage Bookings link at (597, 46) on a[title='Manage Bookings']
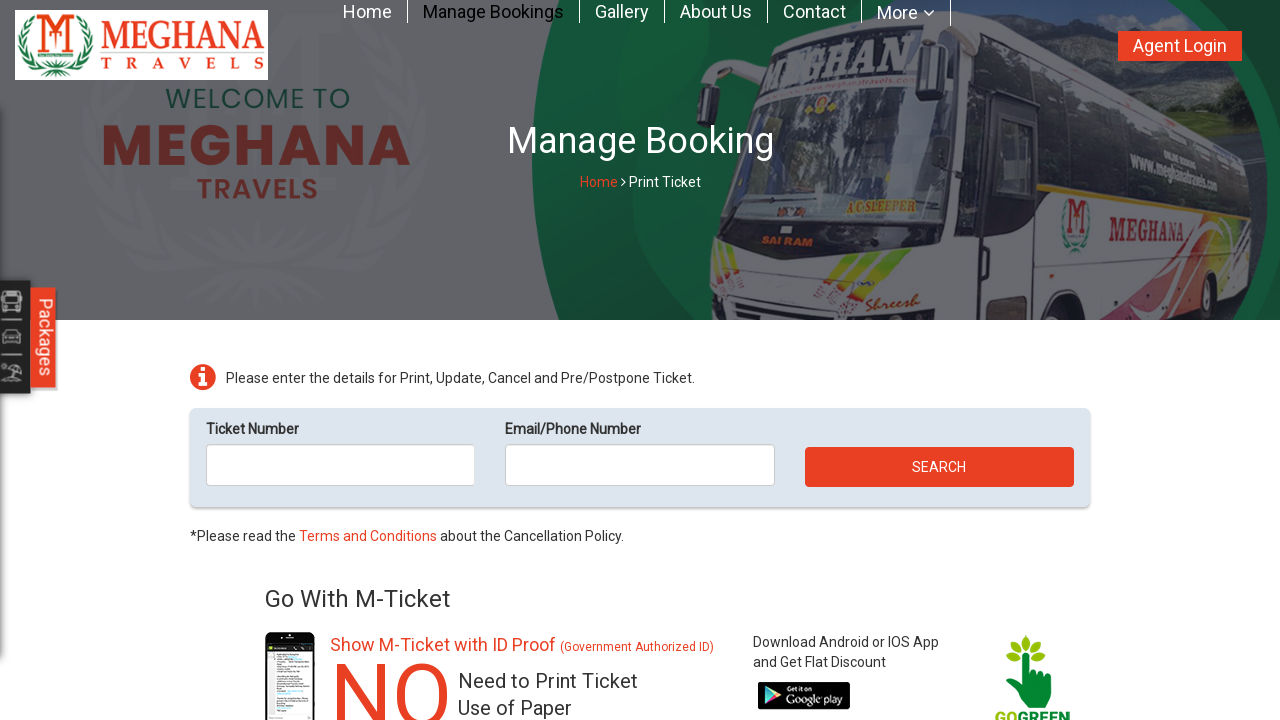

Waited for page to load
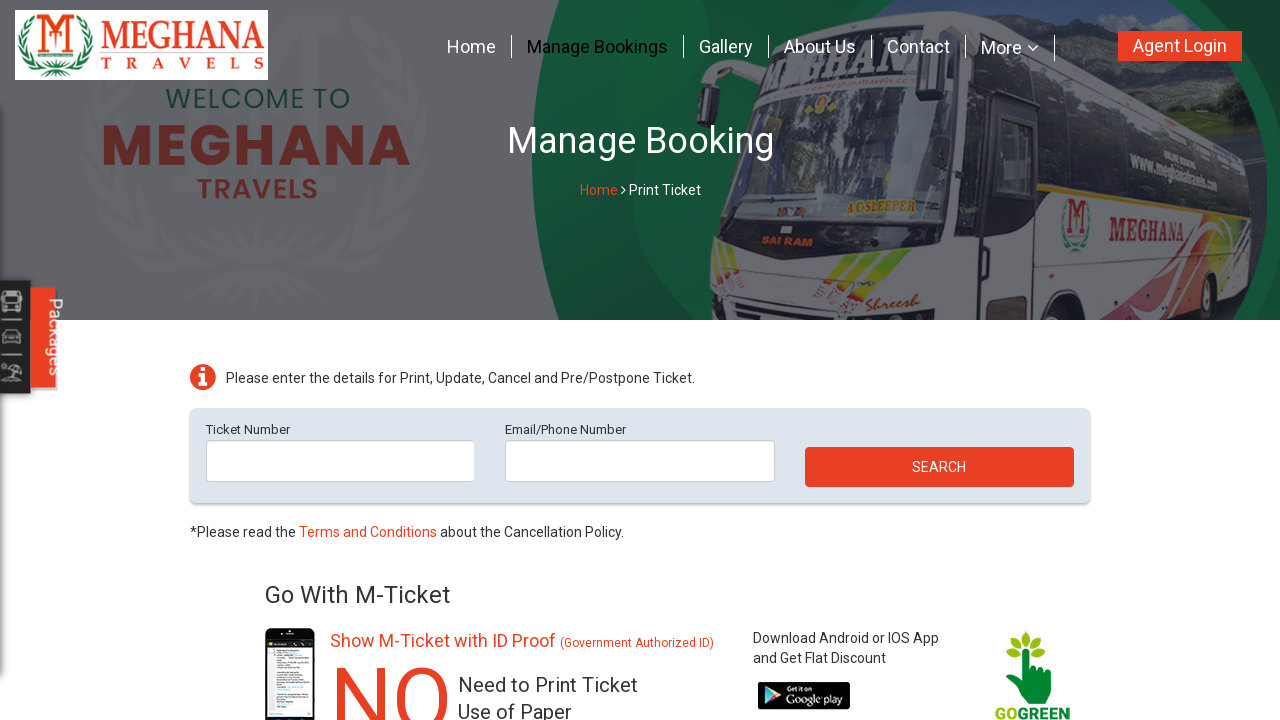

Clicked search button without entering any details at (939, 467) on button.btn.theme-btn.btn-default
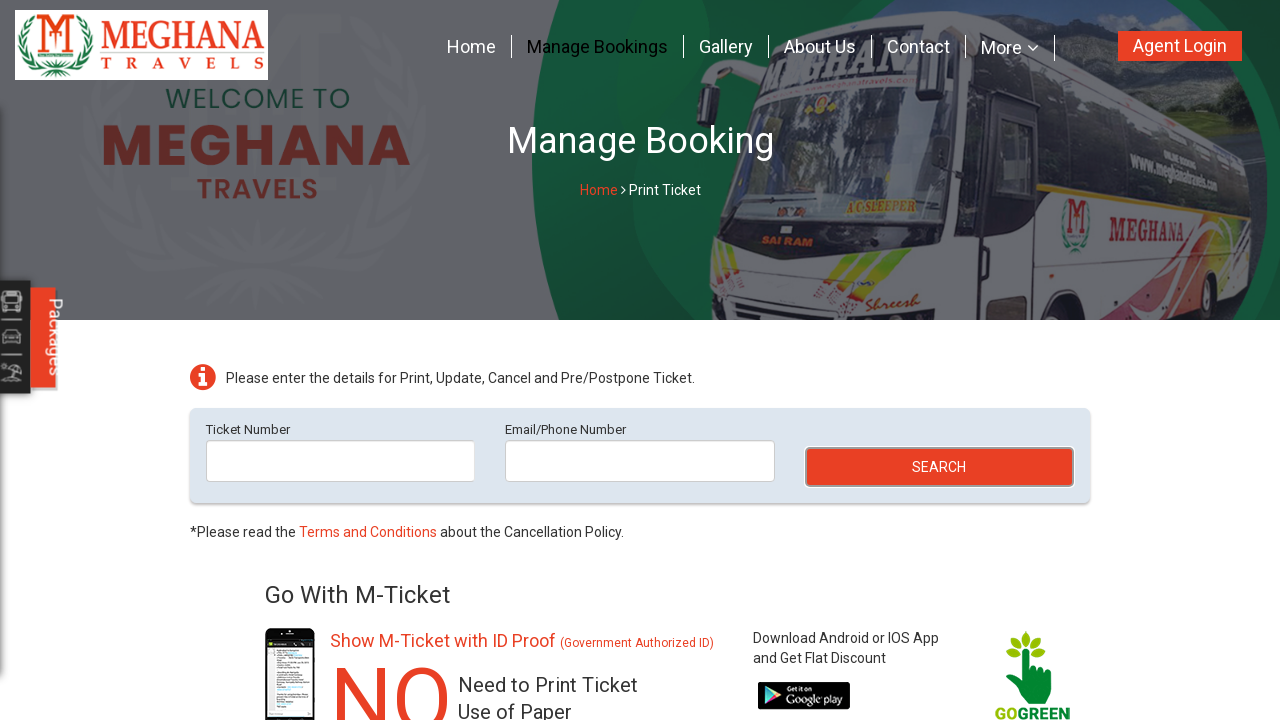

Waited for alert to appear
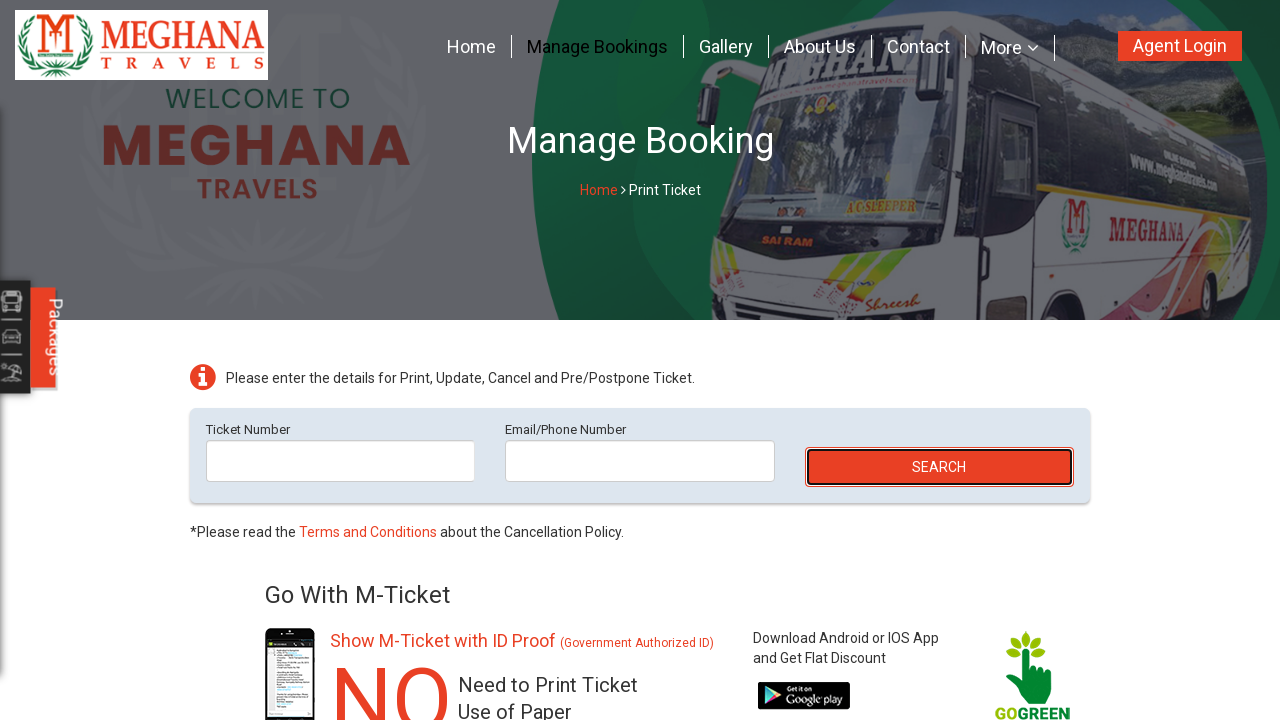

Set up alert dialog handler and accepted the alert
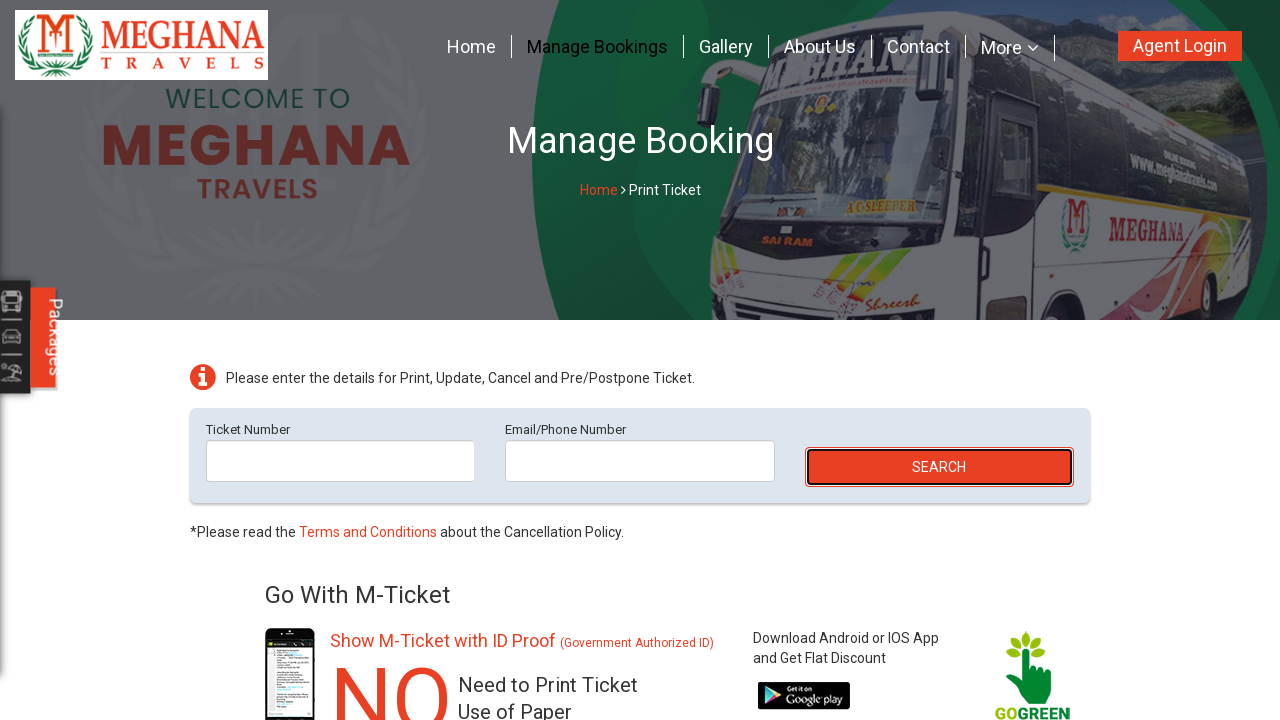

Verified the label text is displayed
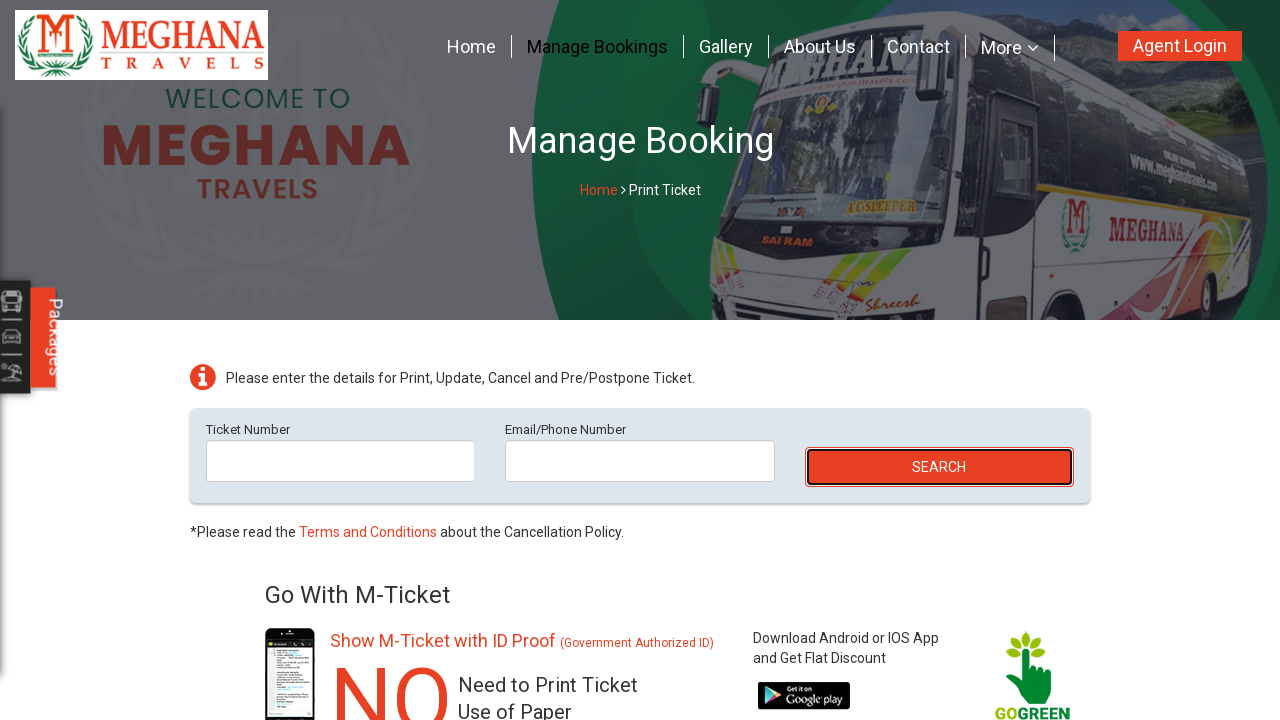

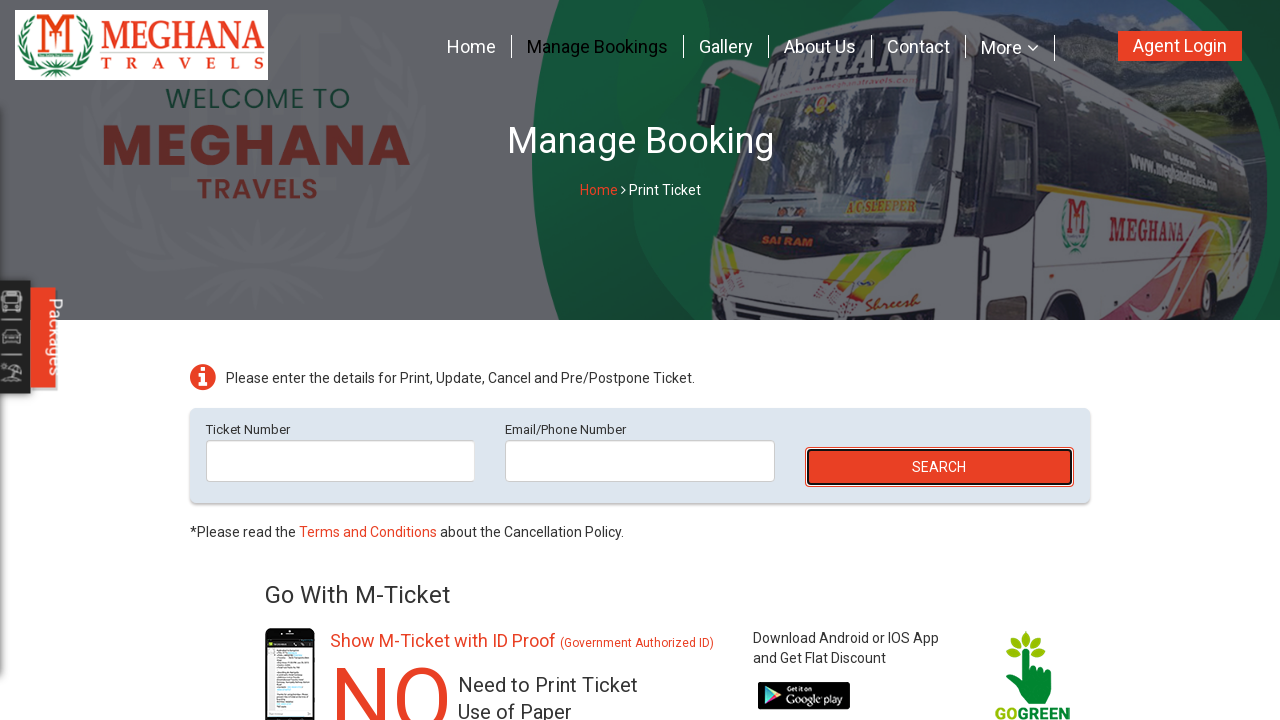